Tests clicking on the Test Cases navigation link

Starting URL: https://automationexercise.com/

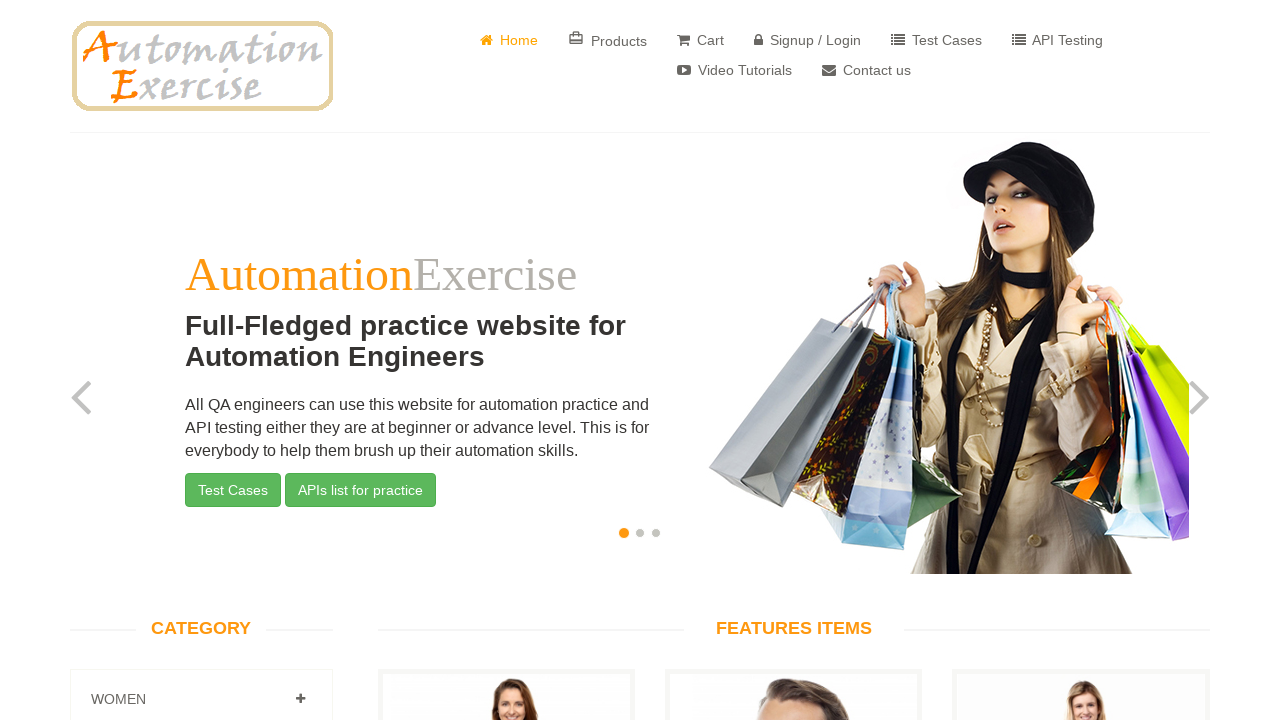

Clicked Test Cases navigation link at (936, 40) on text=Test Cases
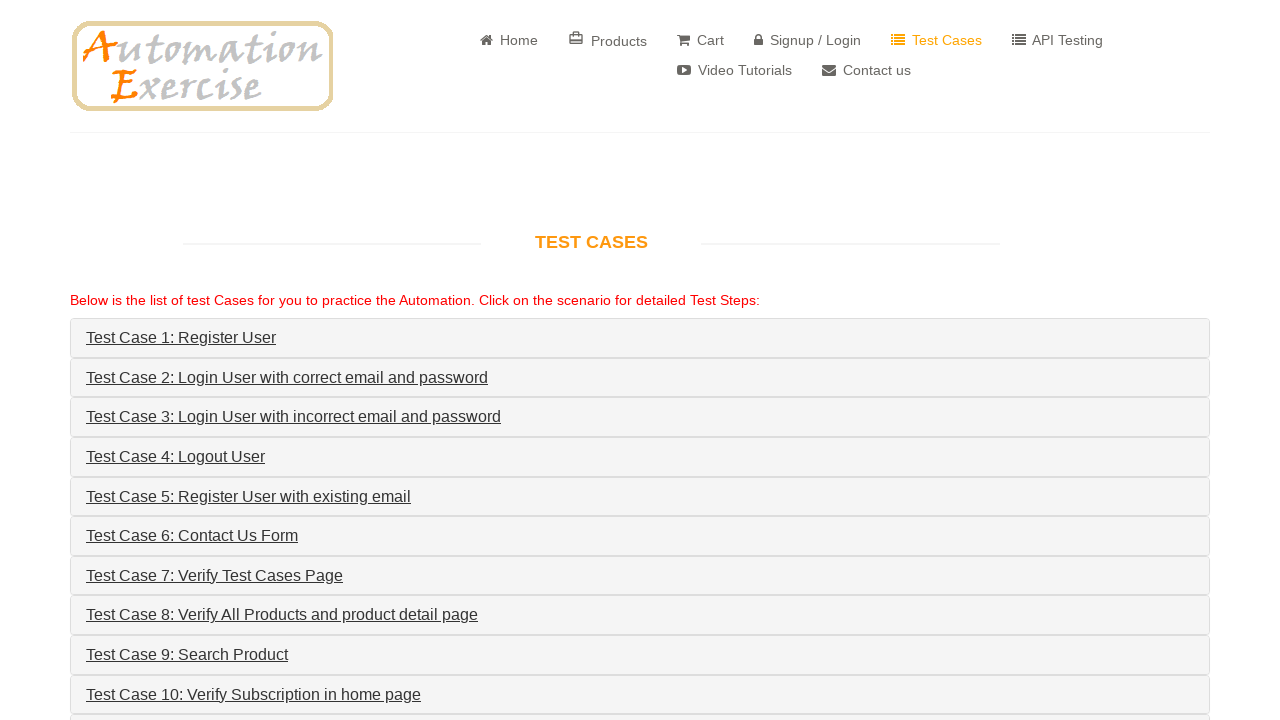

Clicked Test Cases icon at (898, 40) on (//i[@class='fa fa-list'])[1]
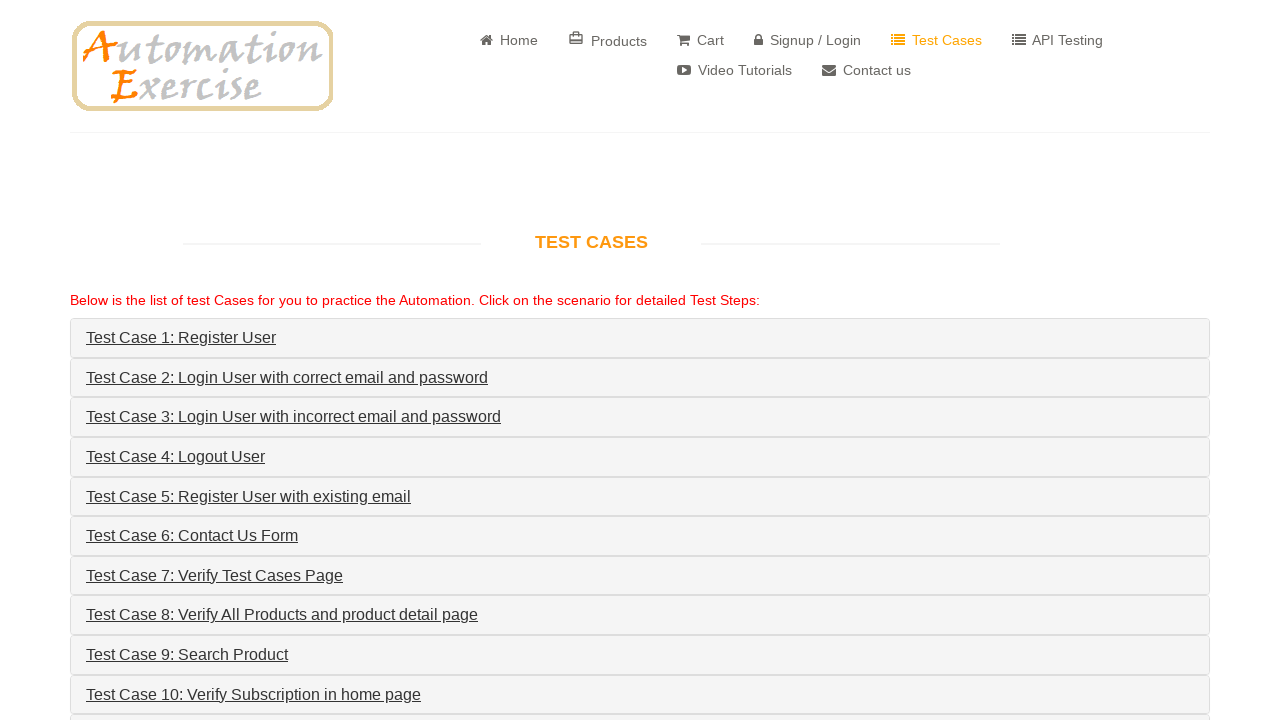

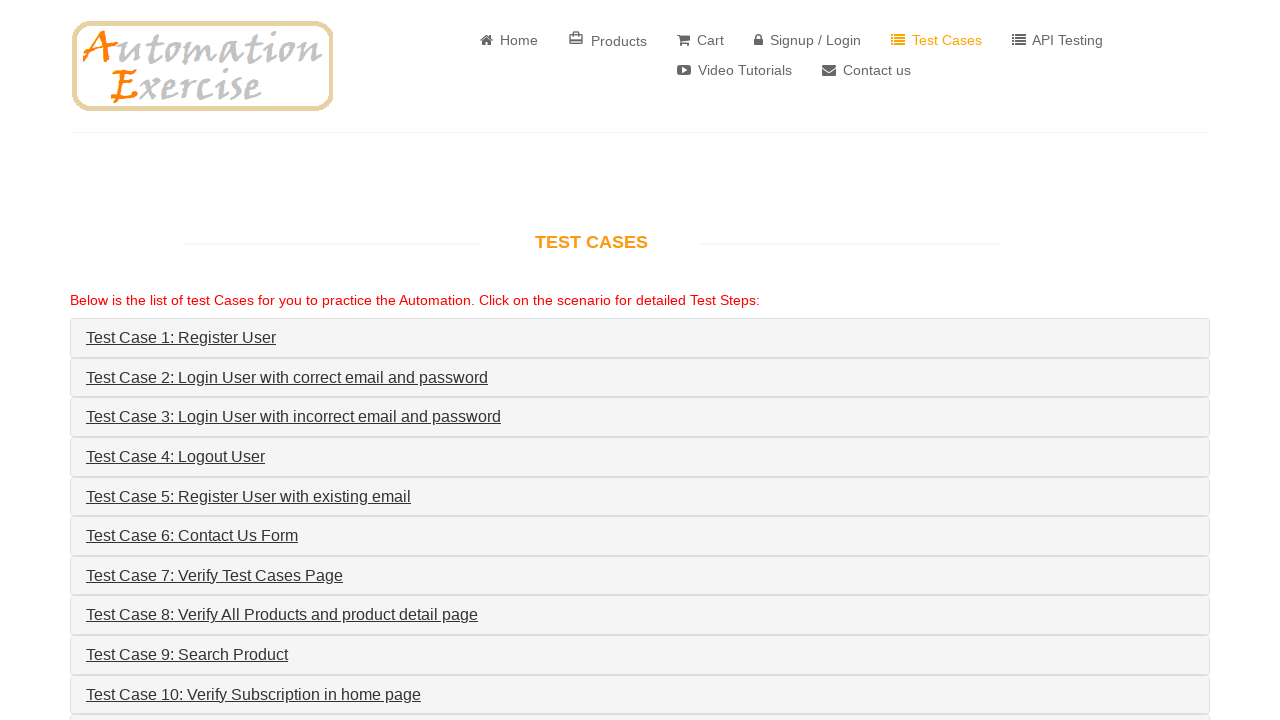